Tests dynamic element interaction by clicking a reveal button and then filling in a text field that becomes visible after the click.

Starting URL: https://www.selenium.dev/selenium/web/dynamic.html

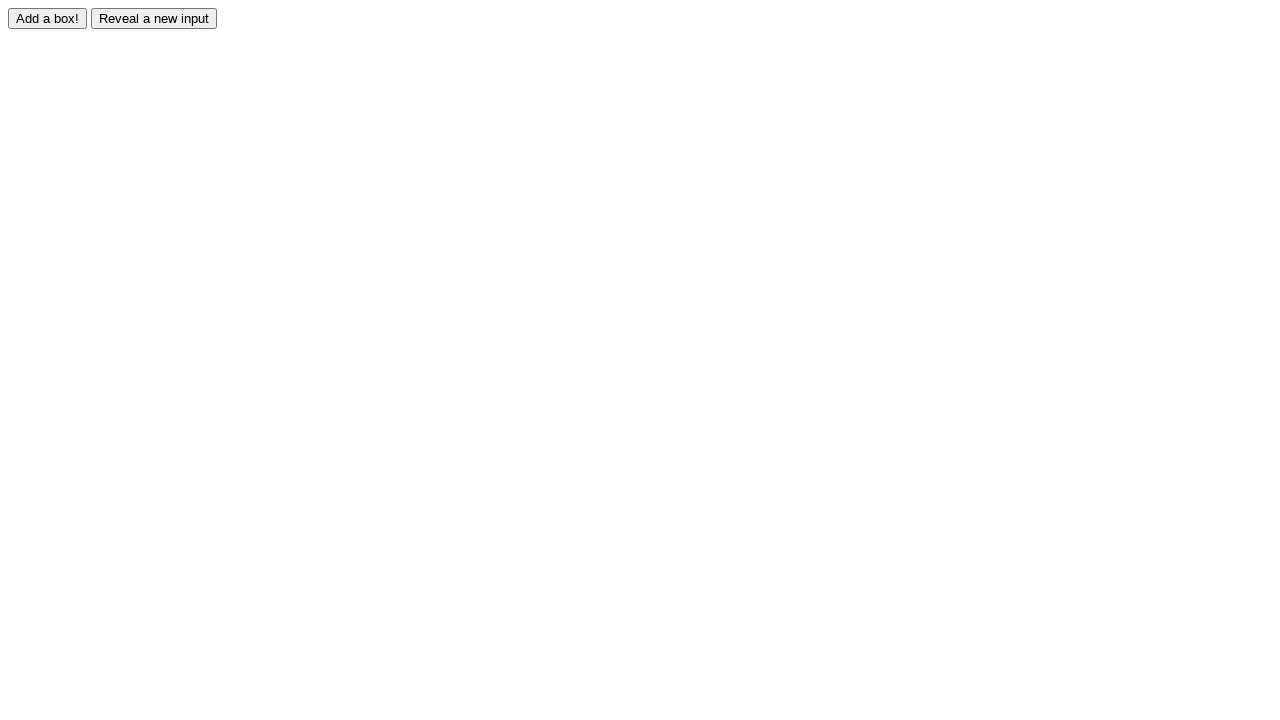

Navigated to dynamic element test page
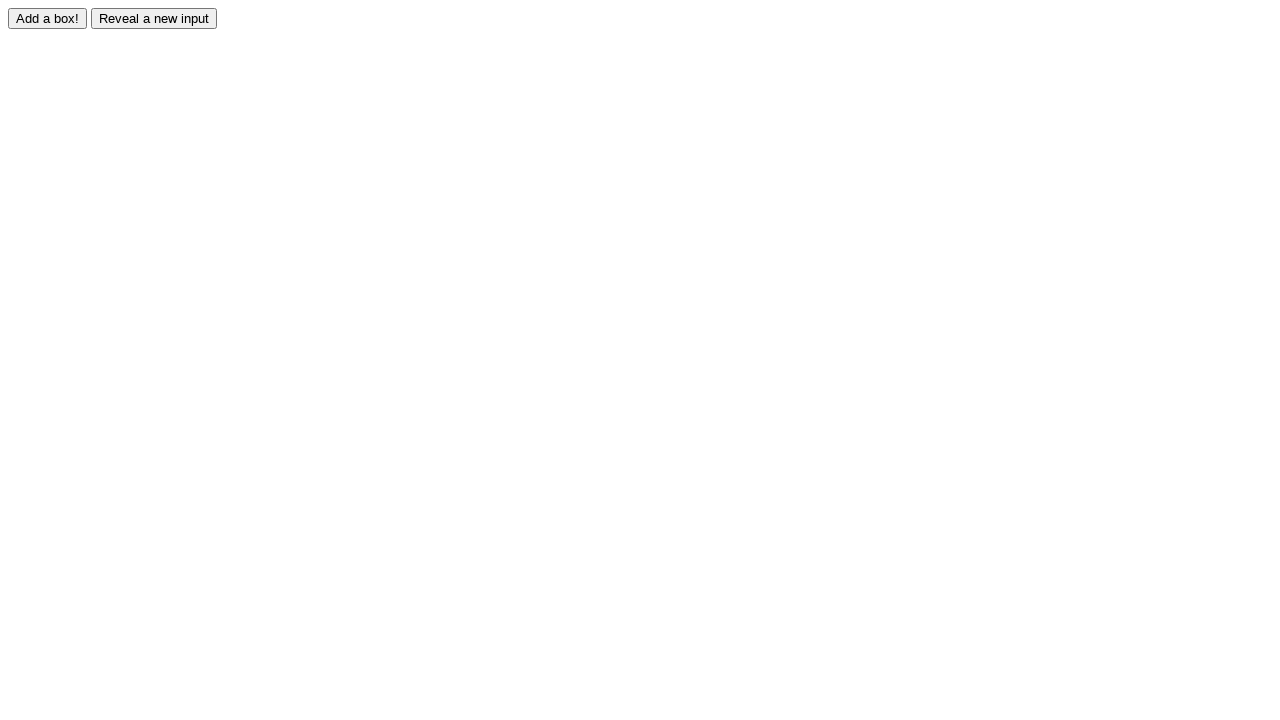

Clicked reveal button to show hidden element at (154, 18) on input#reveal
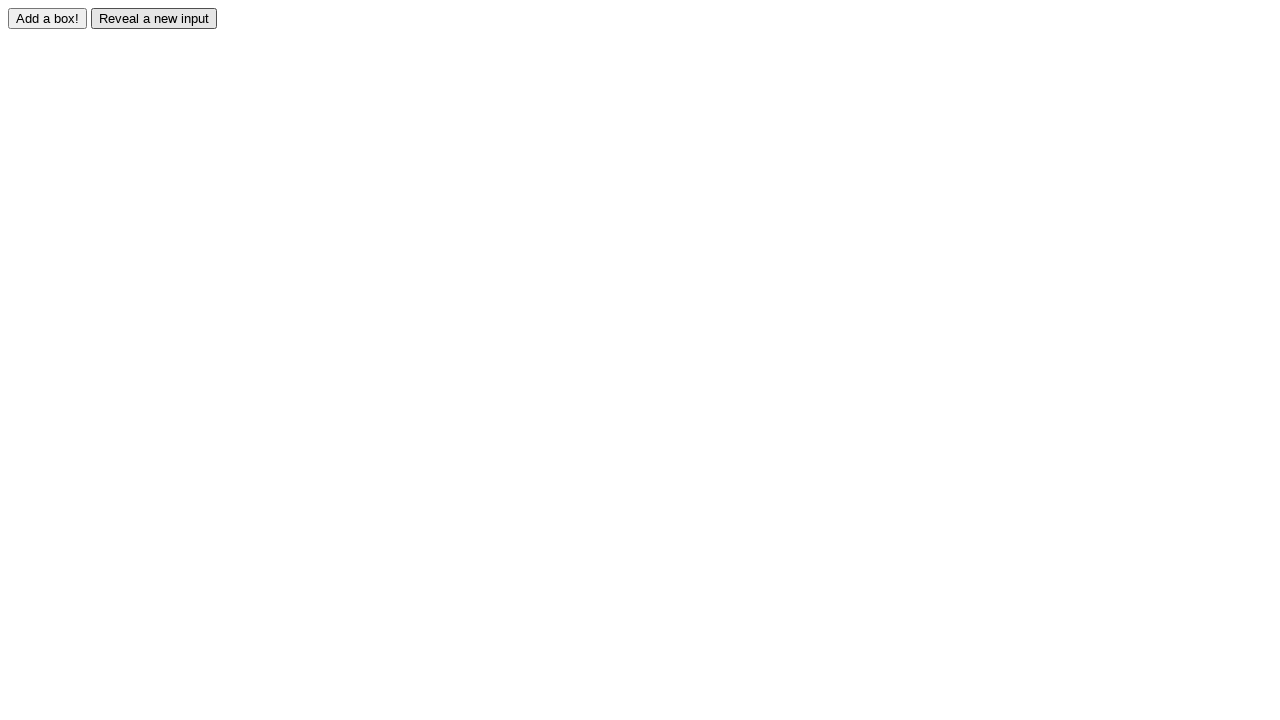

Revealed text field became visible
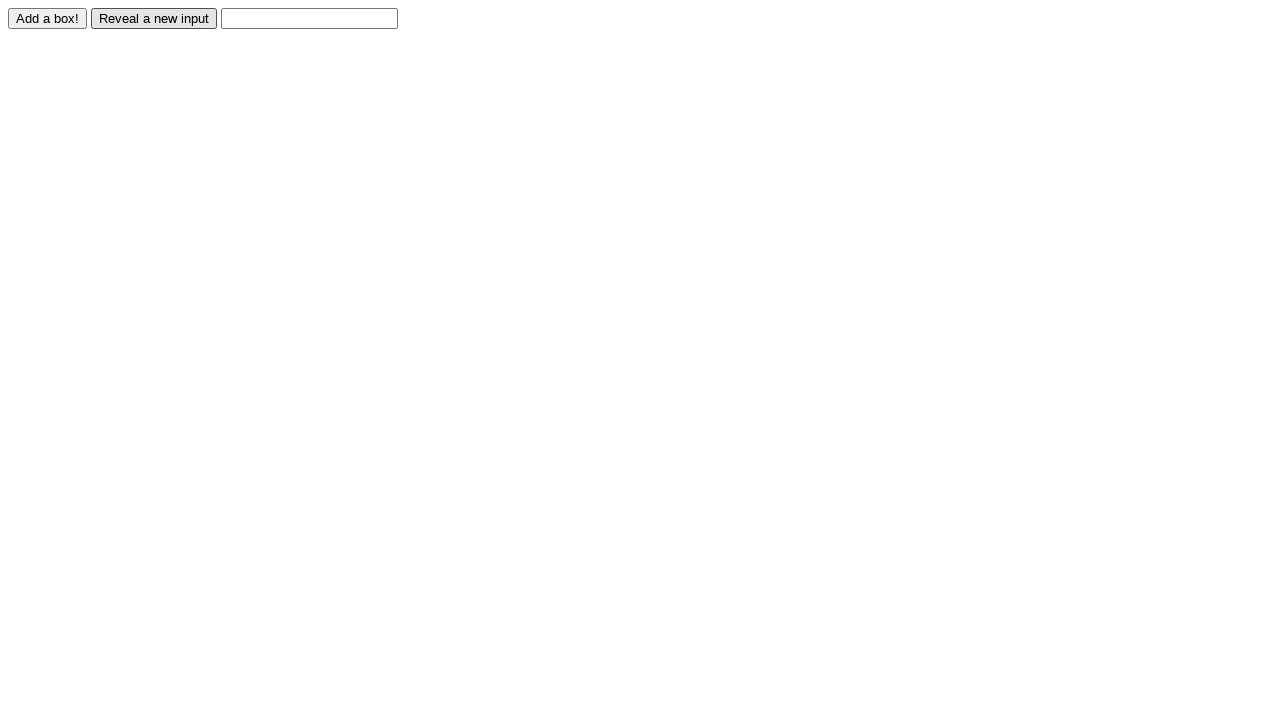

Filled revealed text field with 'Amit' on #revealed
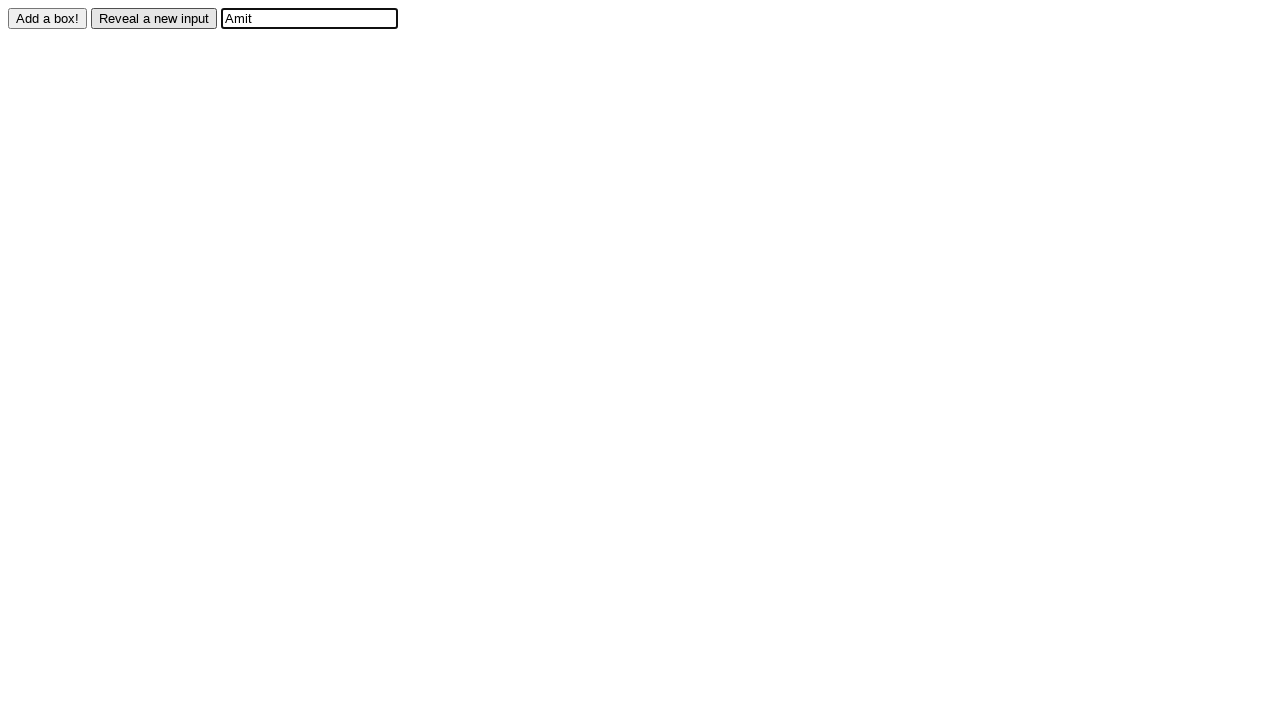

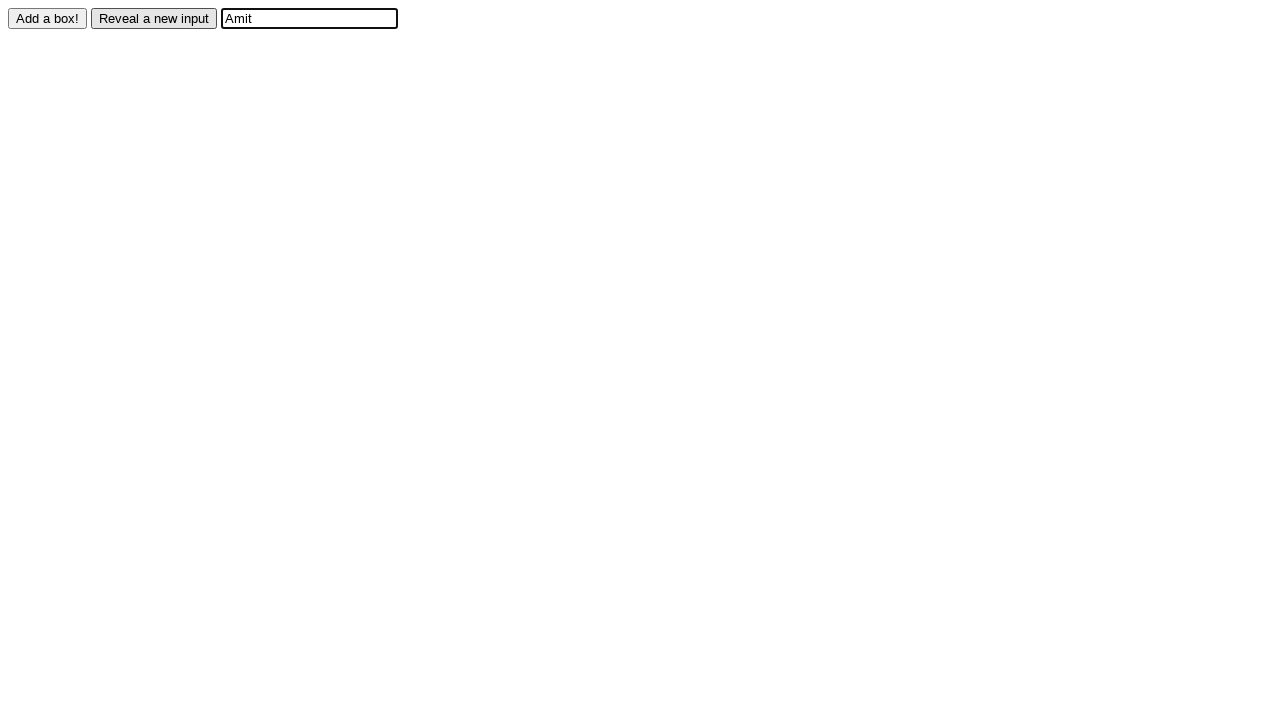